Tests YouTube search functionality by typing a search query into the search input and pressing Enter to submit

Starting URL: https://youtube.com

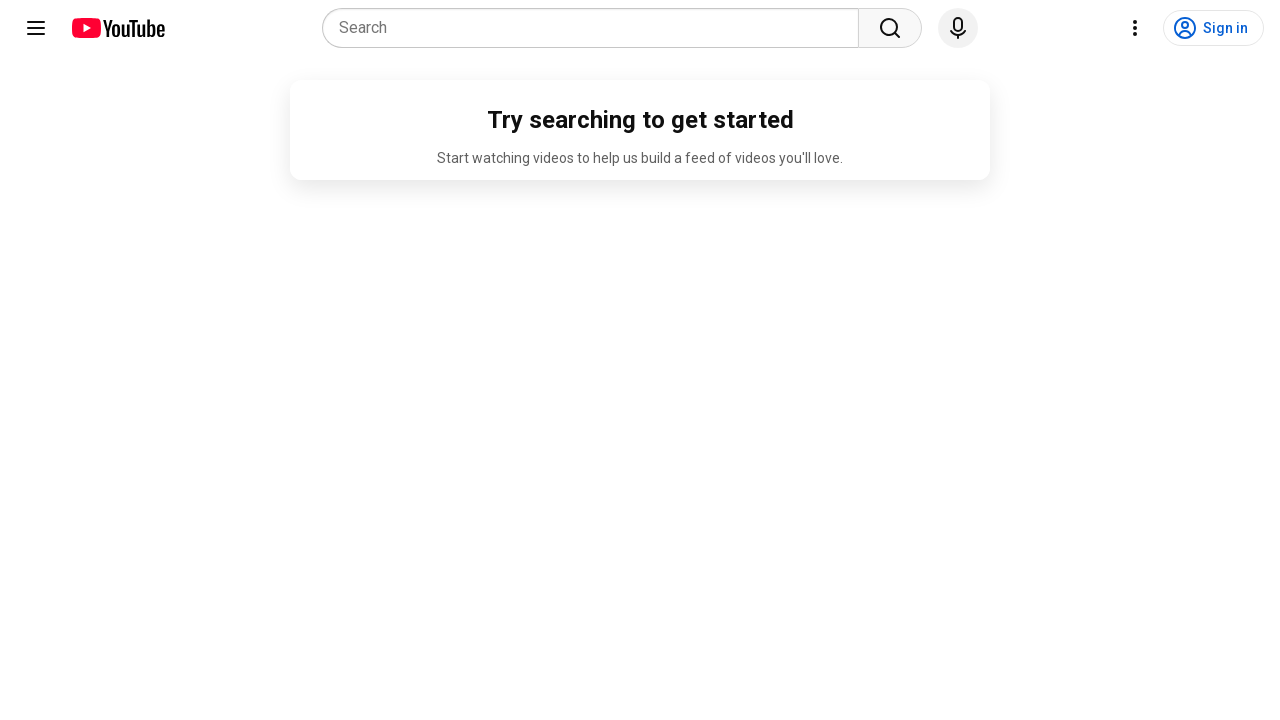

Filled YouTube search input with 'Ukraine' on input
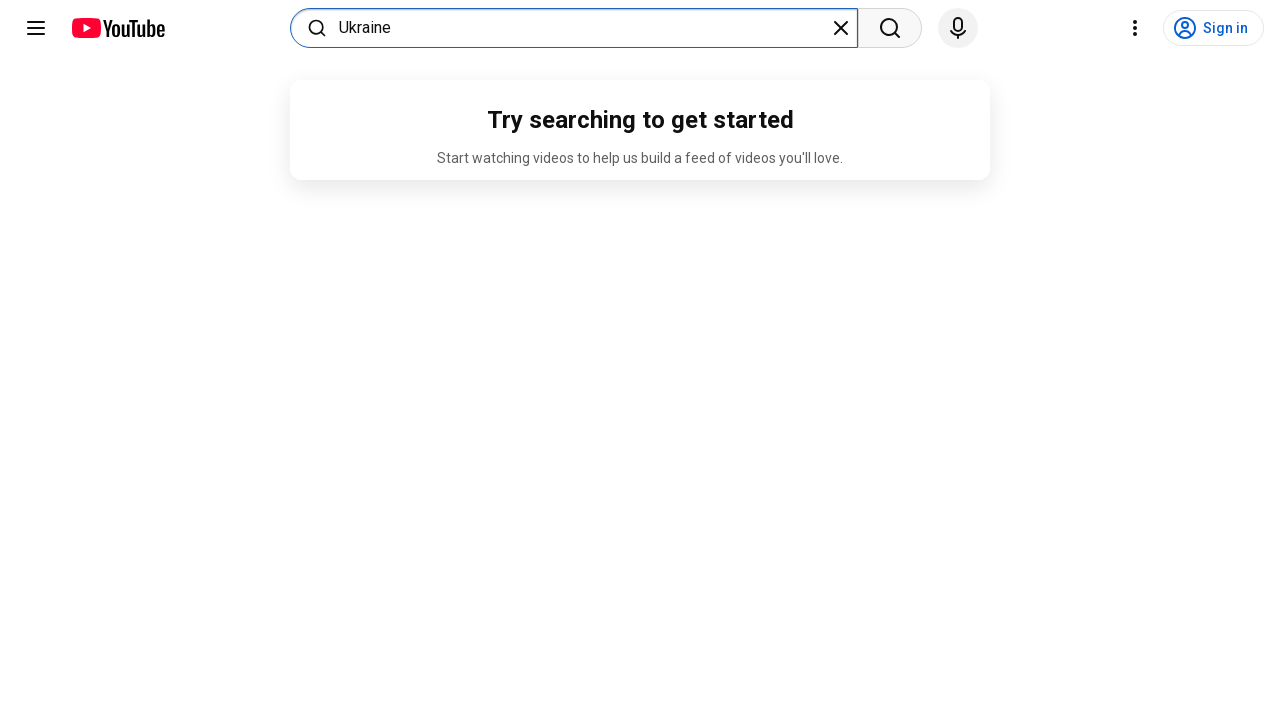

Pressed Enter to submit search query on input
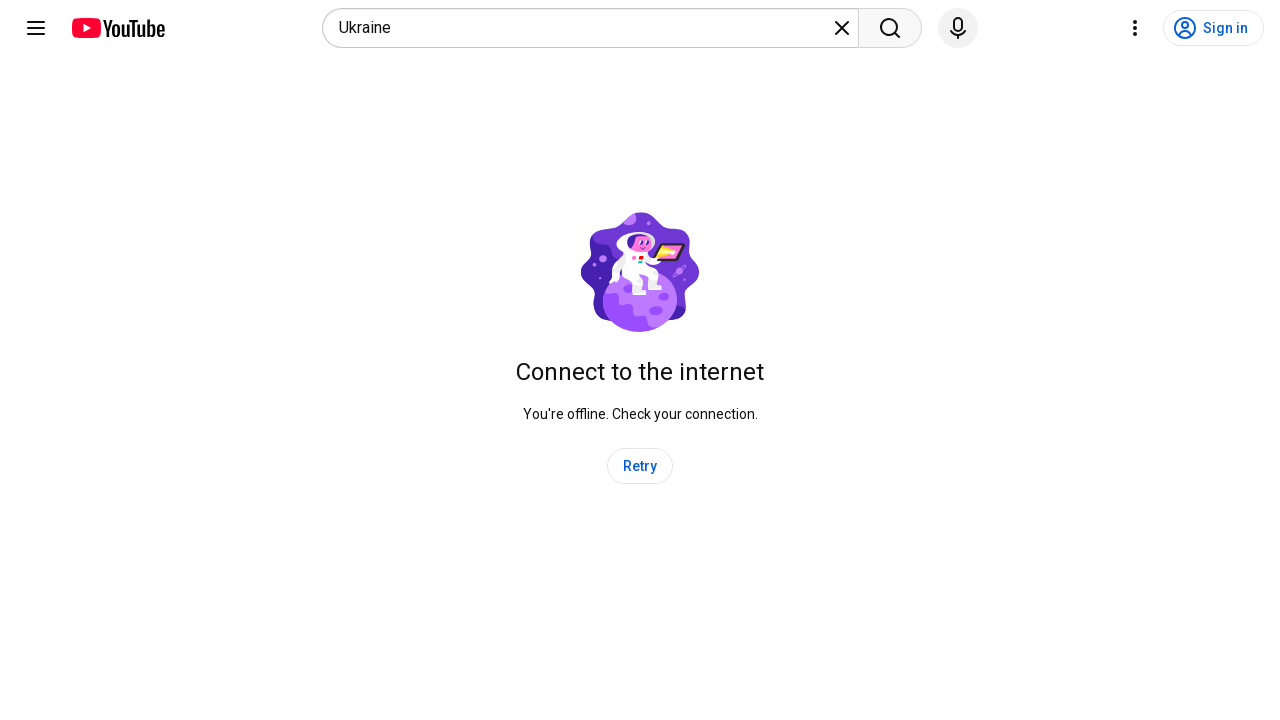

Waited for search results page to load (networkidle)
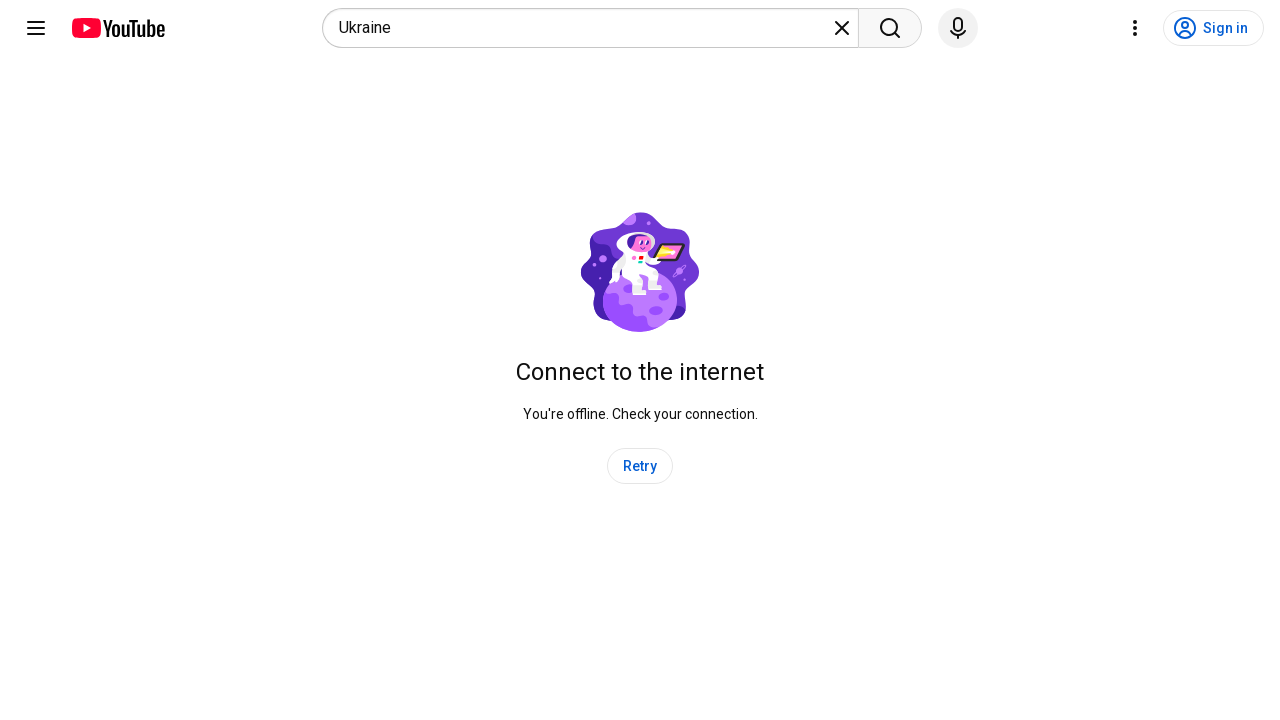

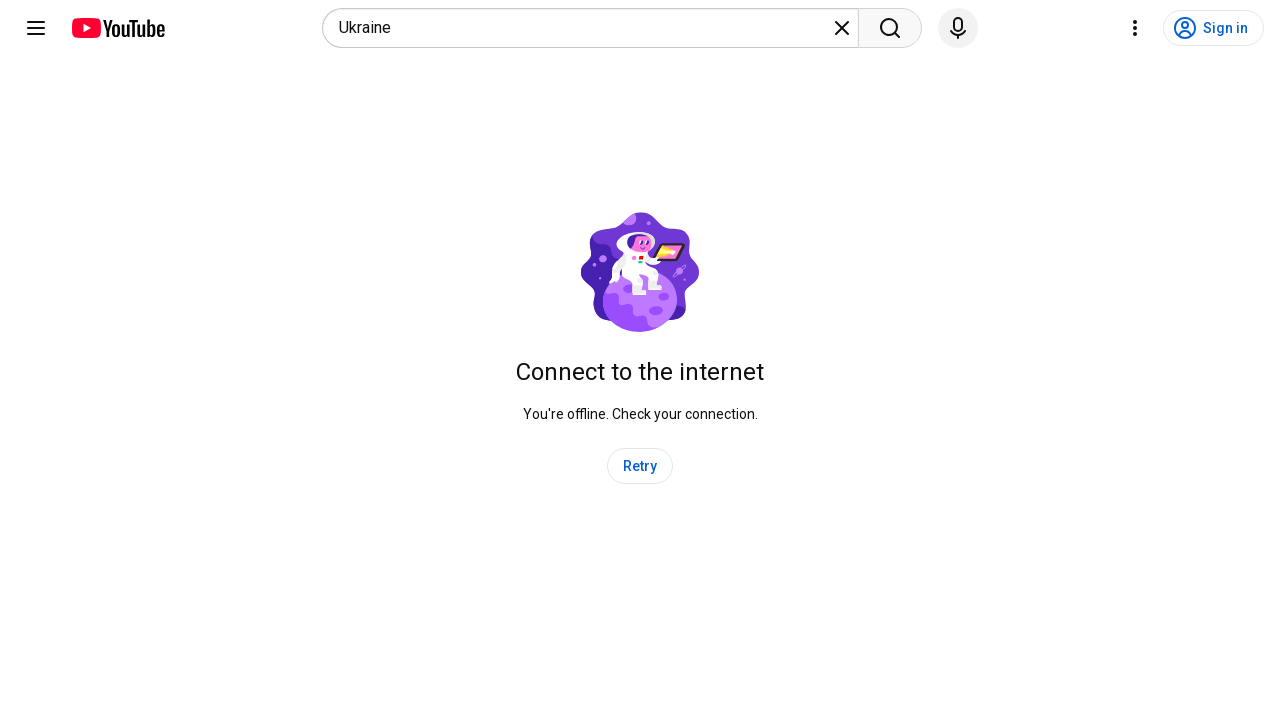